Tests locating multiple elements on the DemoBlaze e-commerce site by finding all links and product elements on the homepage

Starting URL: https://demoblaze.com/

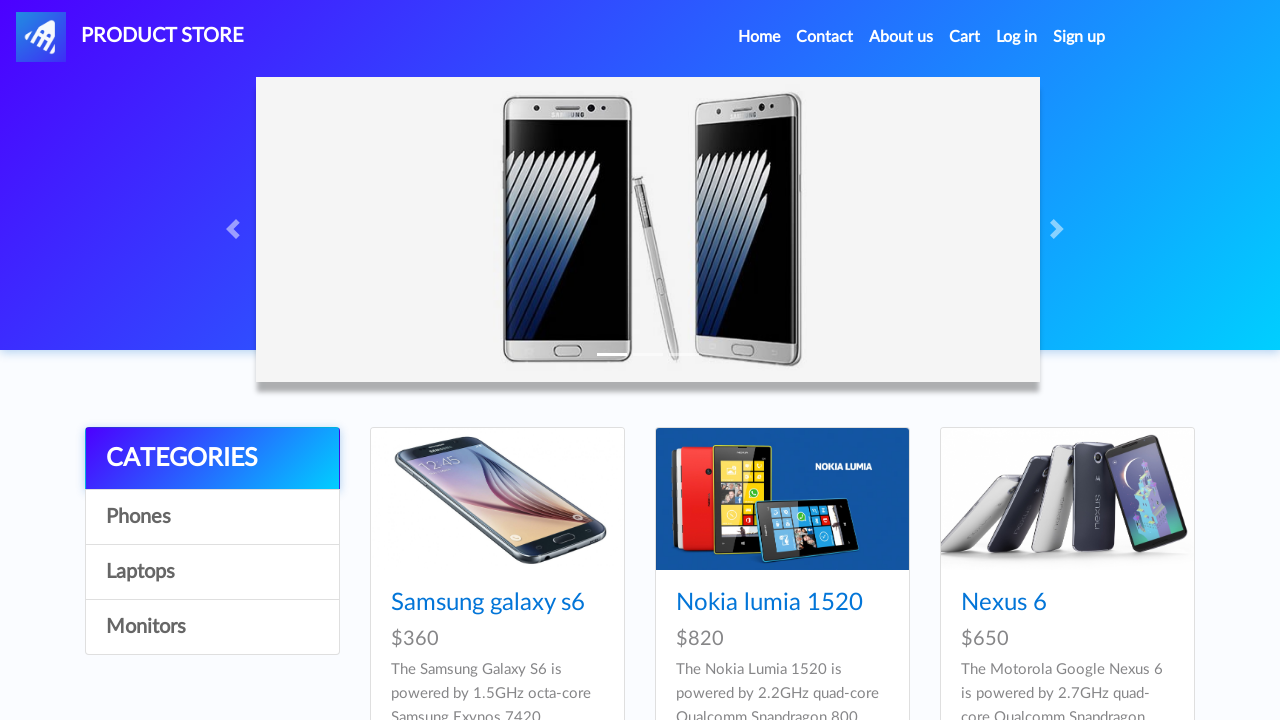

Navigated to DemoBlaze homepage
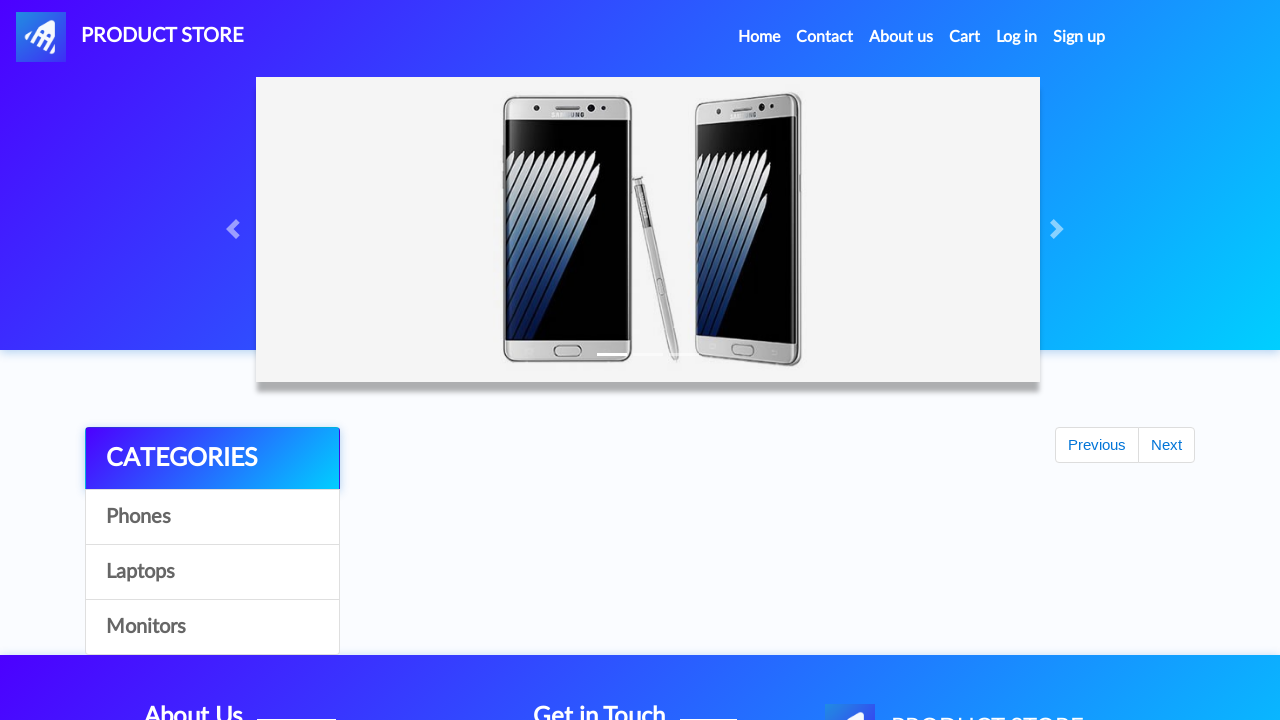

Located all anchor links on the page
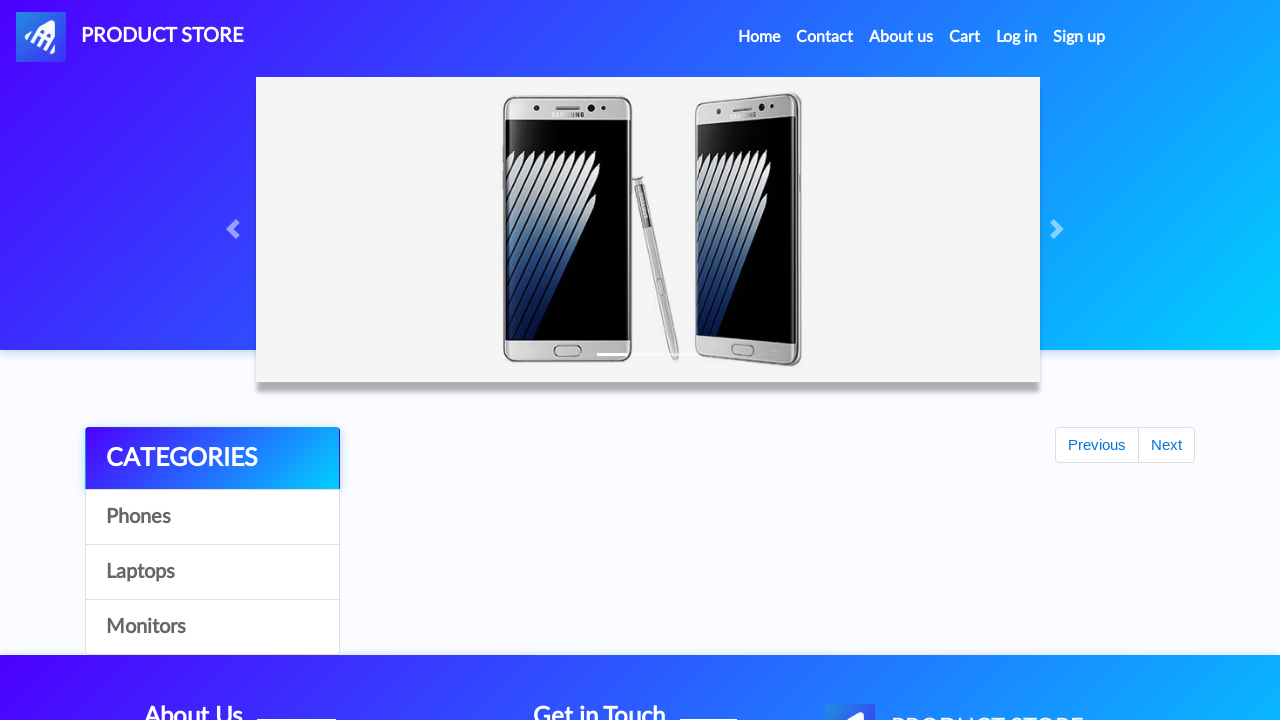

Product cards loaded in the page
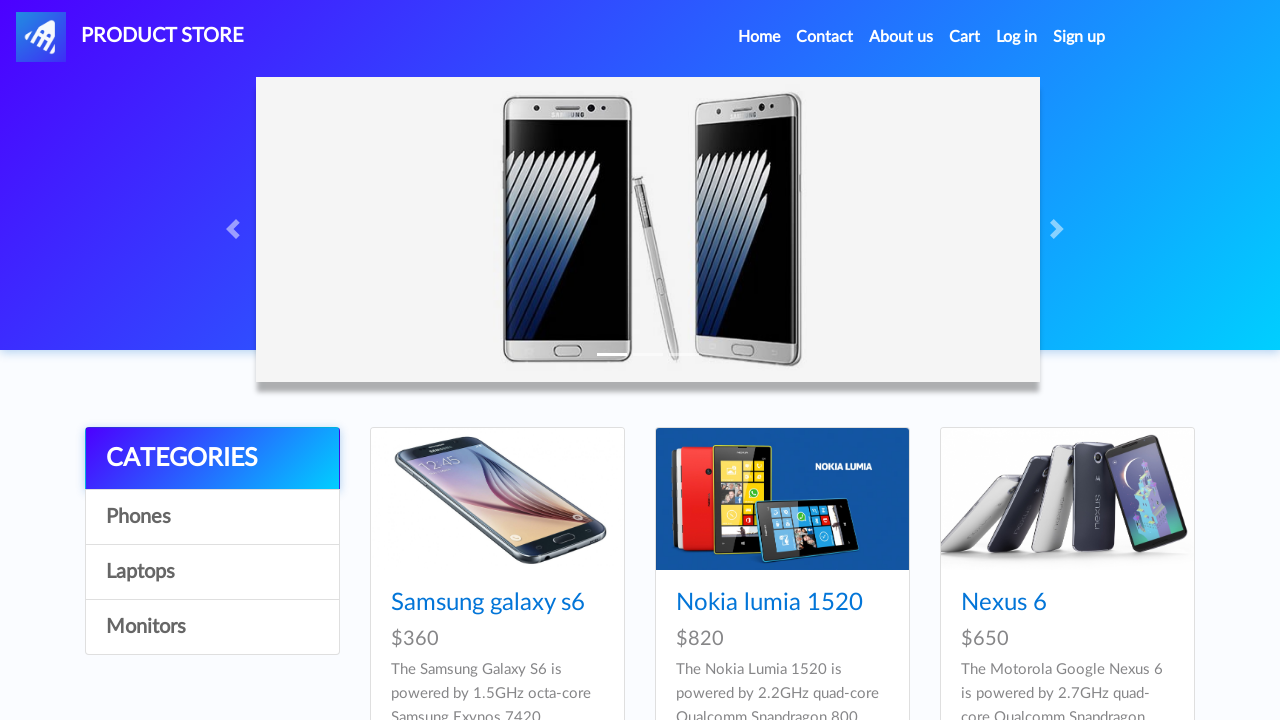

Located all product name links on the page
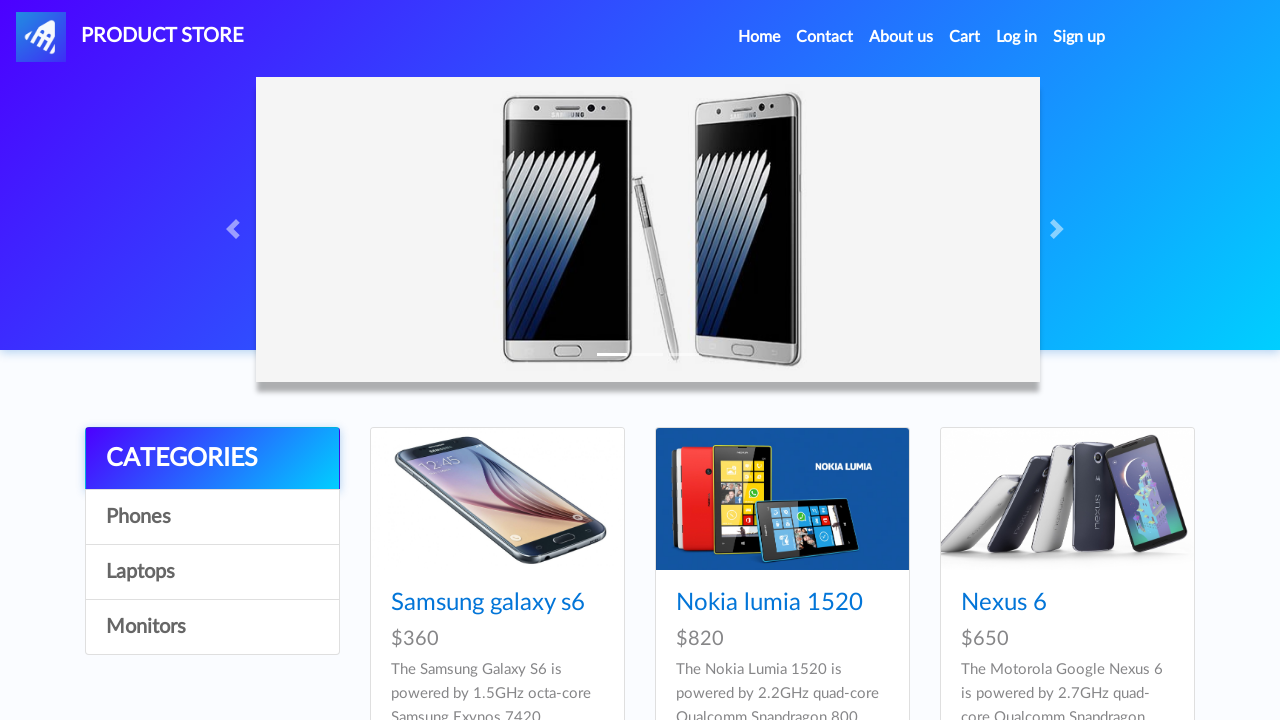

Verified 9 product elements found on the page
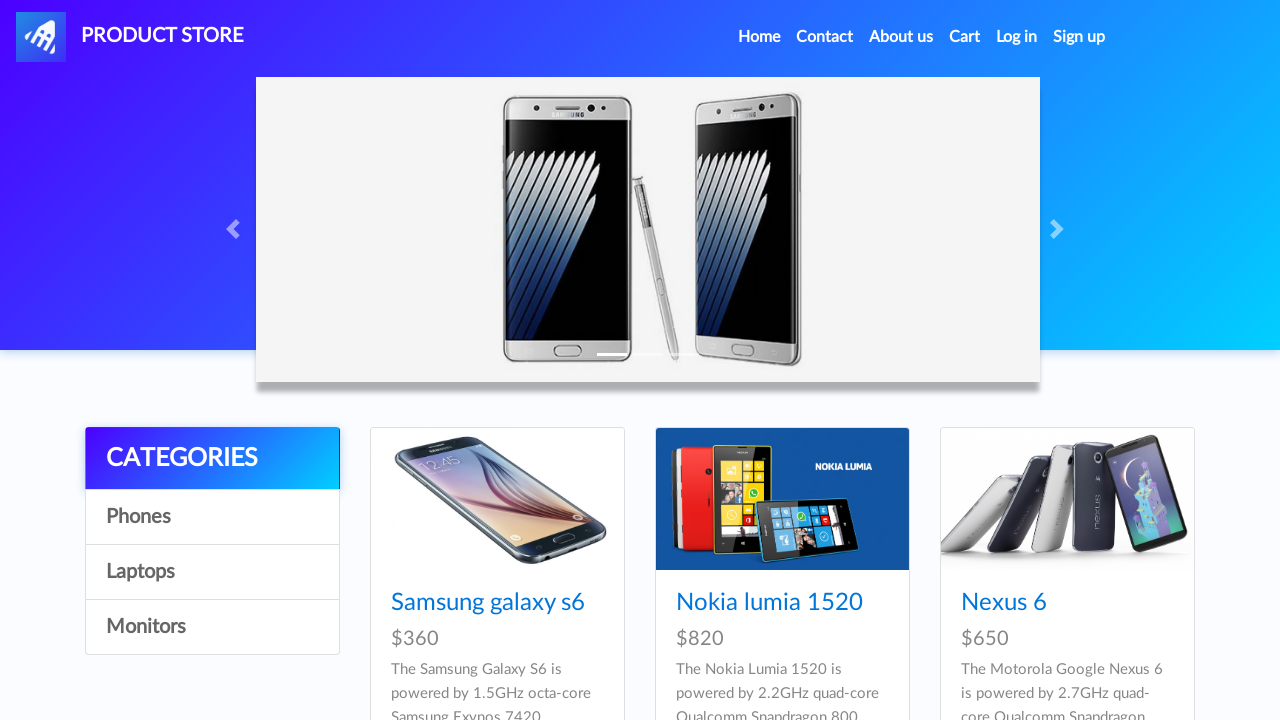

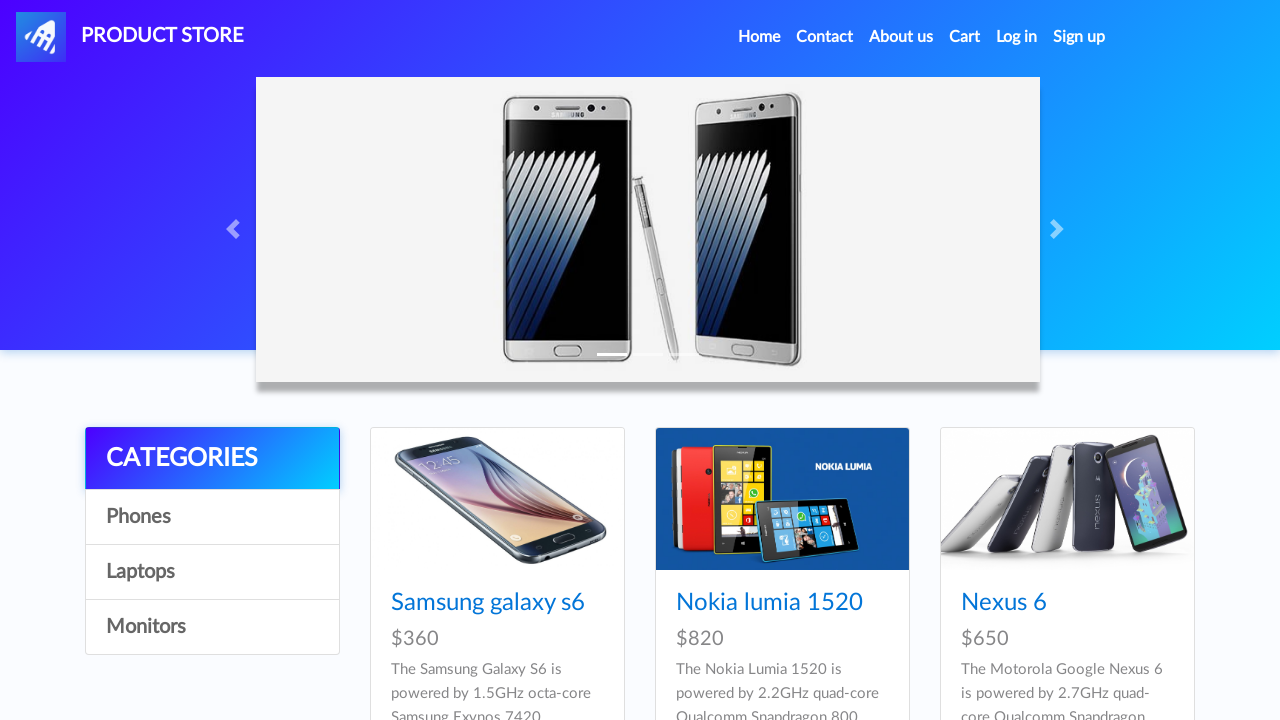